Tests adding specific grocery items (Cucumber, Brocolli, Beetroot) to cart on an e-commerce practice site by iterating through products and clicking Add to Cart for matching items

Starting URL: https://rahulshettyacademy.com/seleniumPractise/

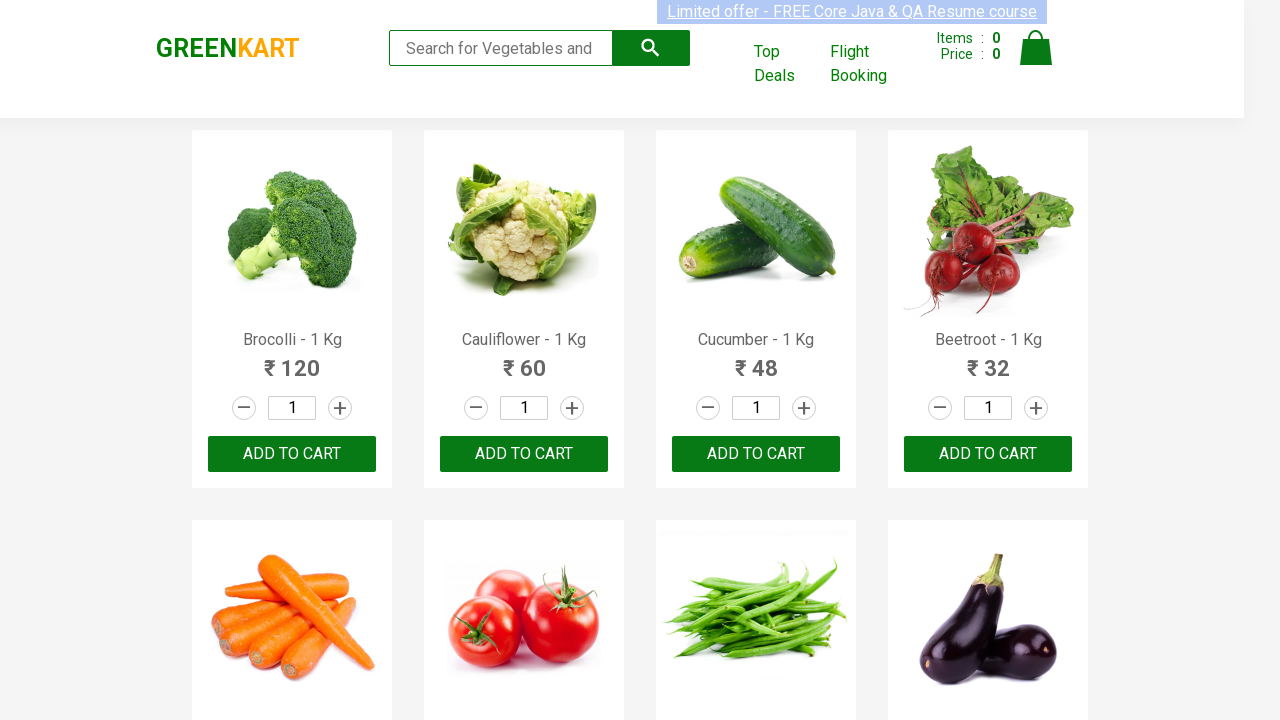

Waited for product names to load on Green Kart page
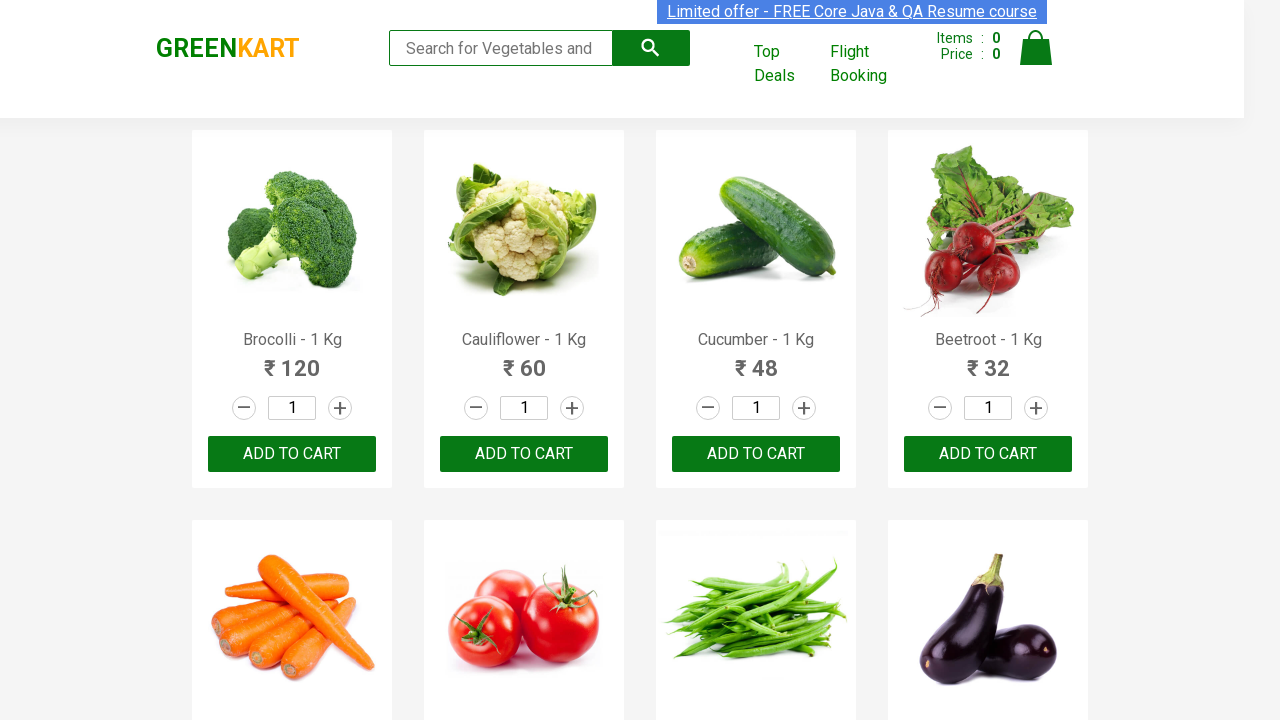

Retrieved all product elements from page
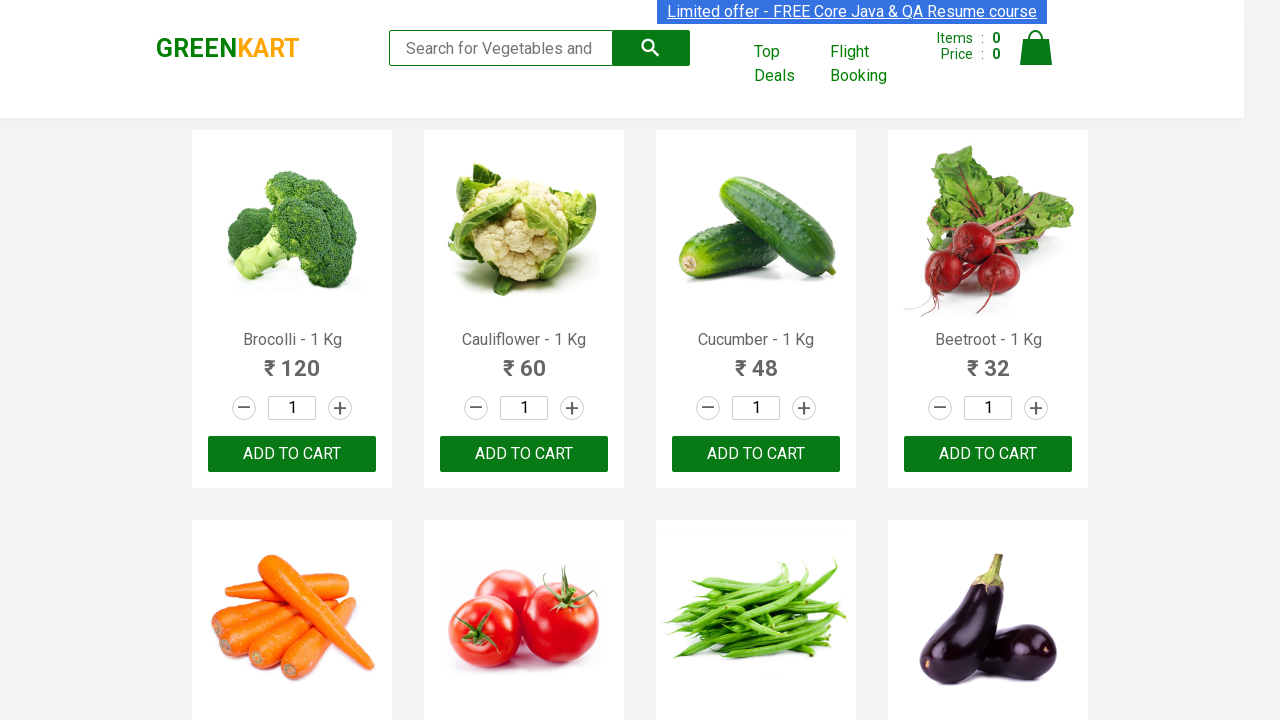

Clicked 'Add to Cart' for Brocolli at (292, 454) on xpath=//div[@class='product-action']/button >> nth=0
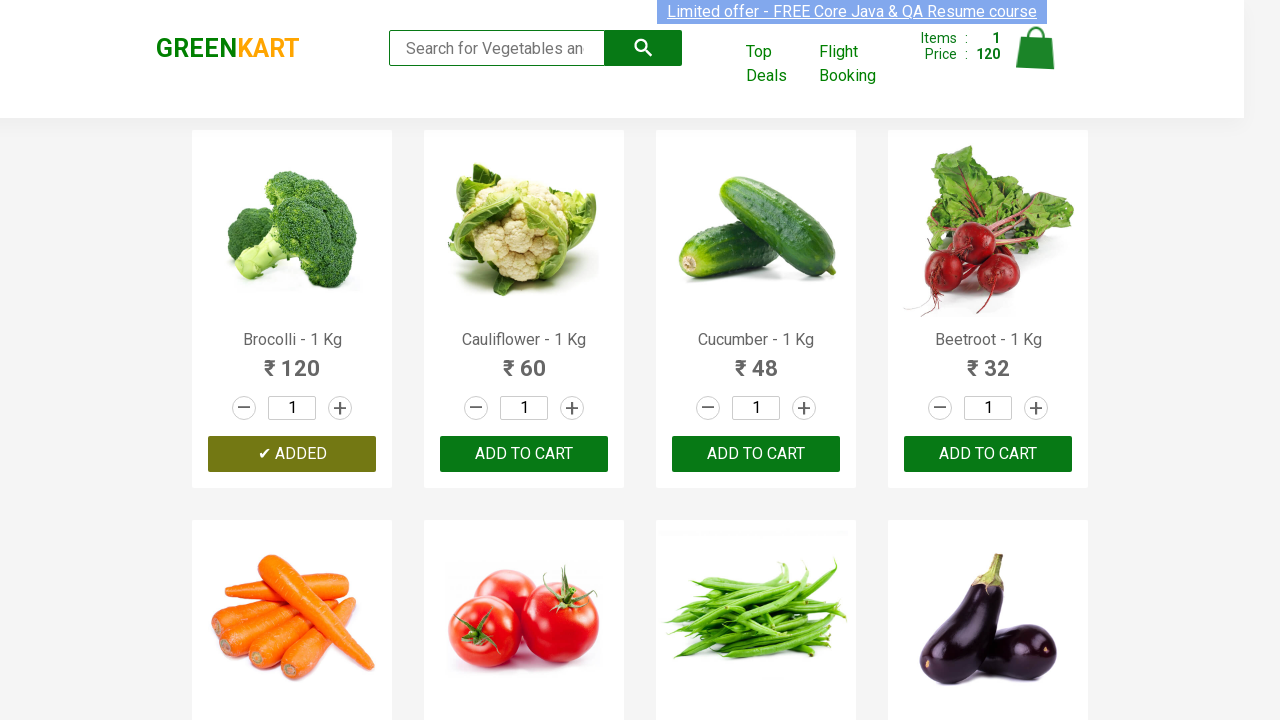

Clicked 'Add to Cart' for Cucumber at (756, 454) on xpath=//div[@class='product-action']/button >> nth=2
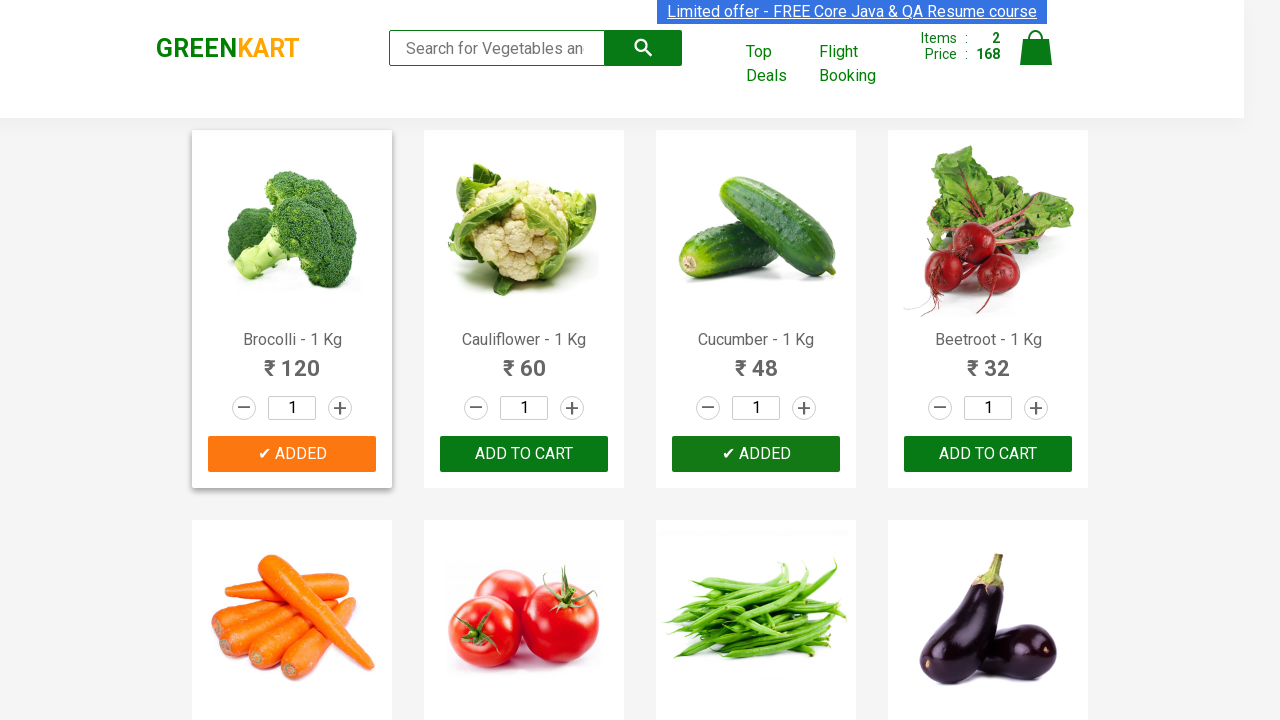

Clicked 'Add to Cart' for Beetroot at (988, 454) on xpath=//div[@class='product-action']/button >> nth=3
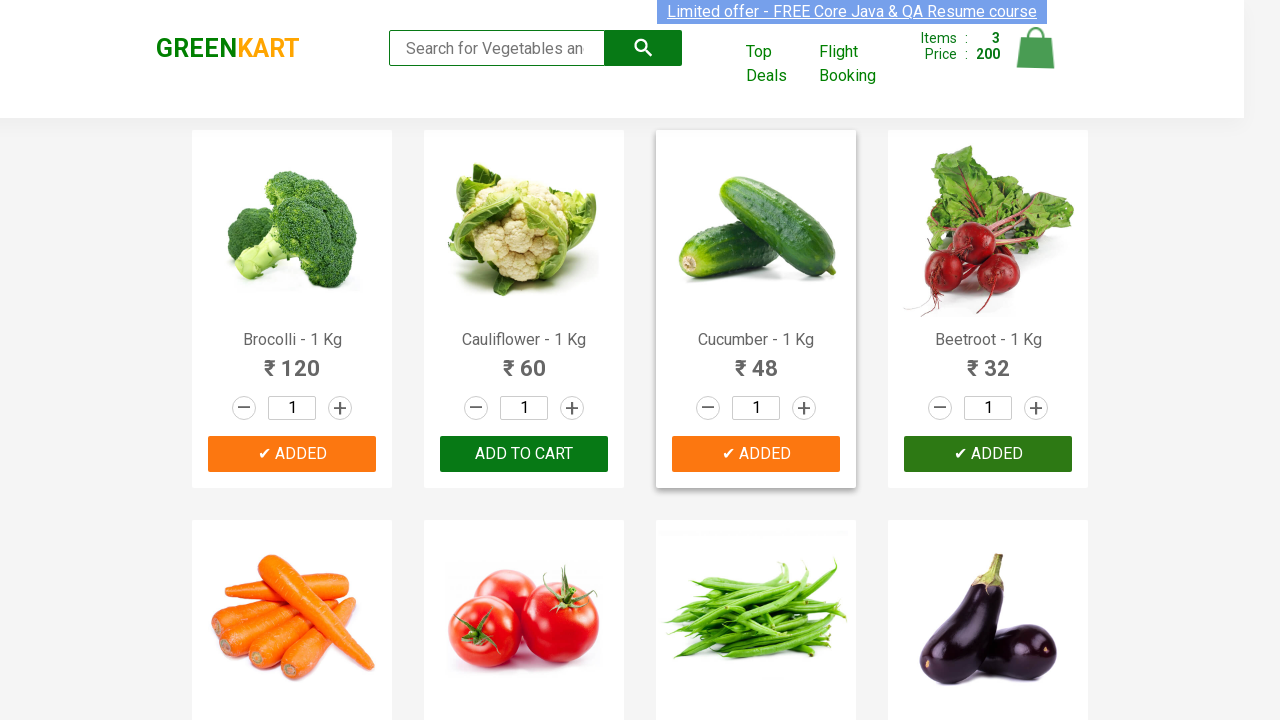

All required items (Cucumber, Brocolli, Beetroot) have been added to cart
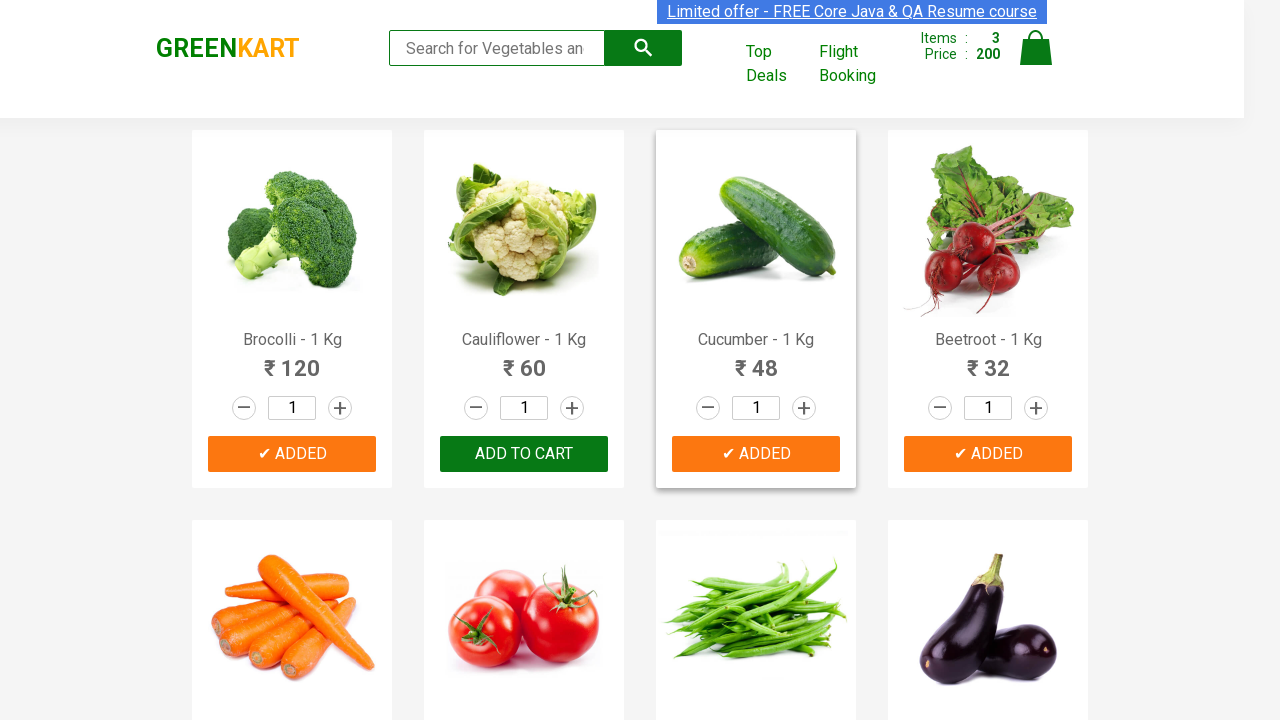

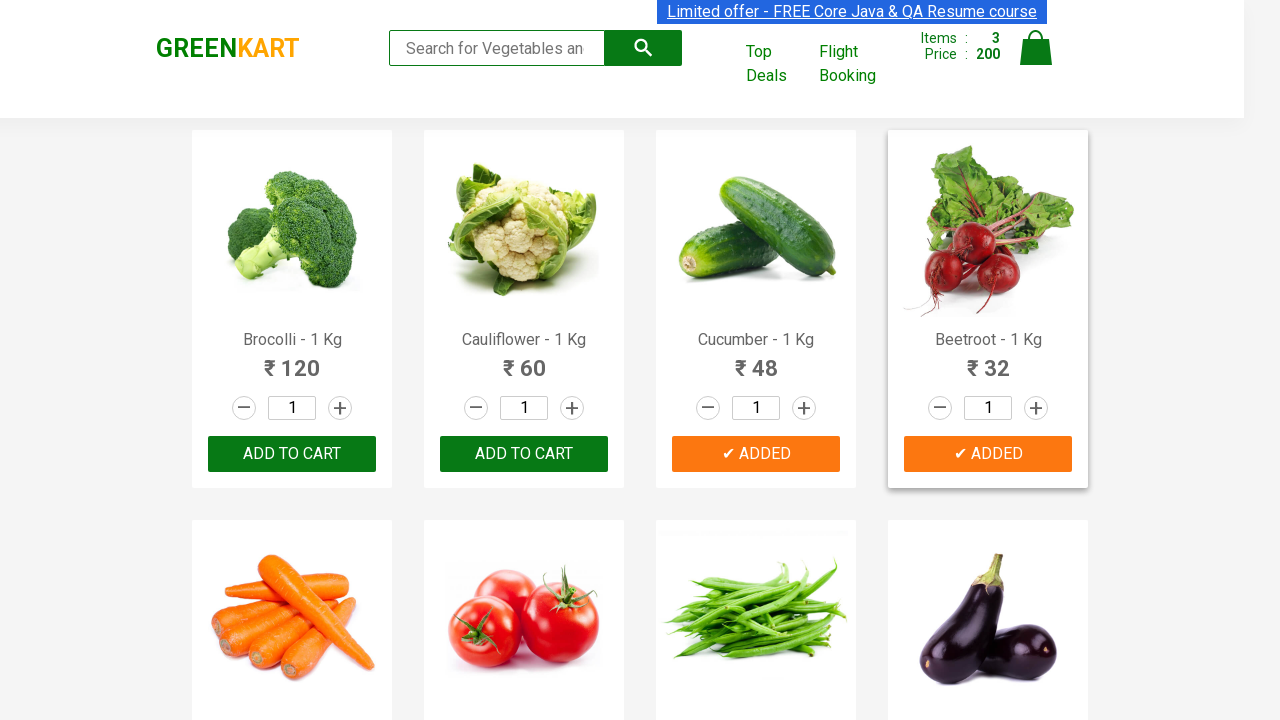